Tests A/B test opt-out functionality by visiting the page, checking if in A/B test, adding an opt-out cookie, refreshing, and verifying the page shows "No A/B Test"

Starting URL: http://the-internet.herokuapp.com/abtest

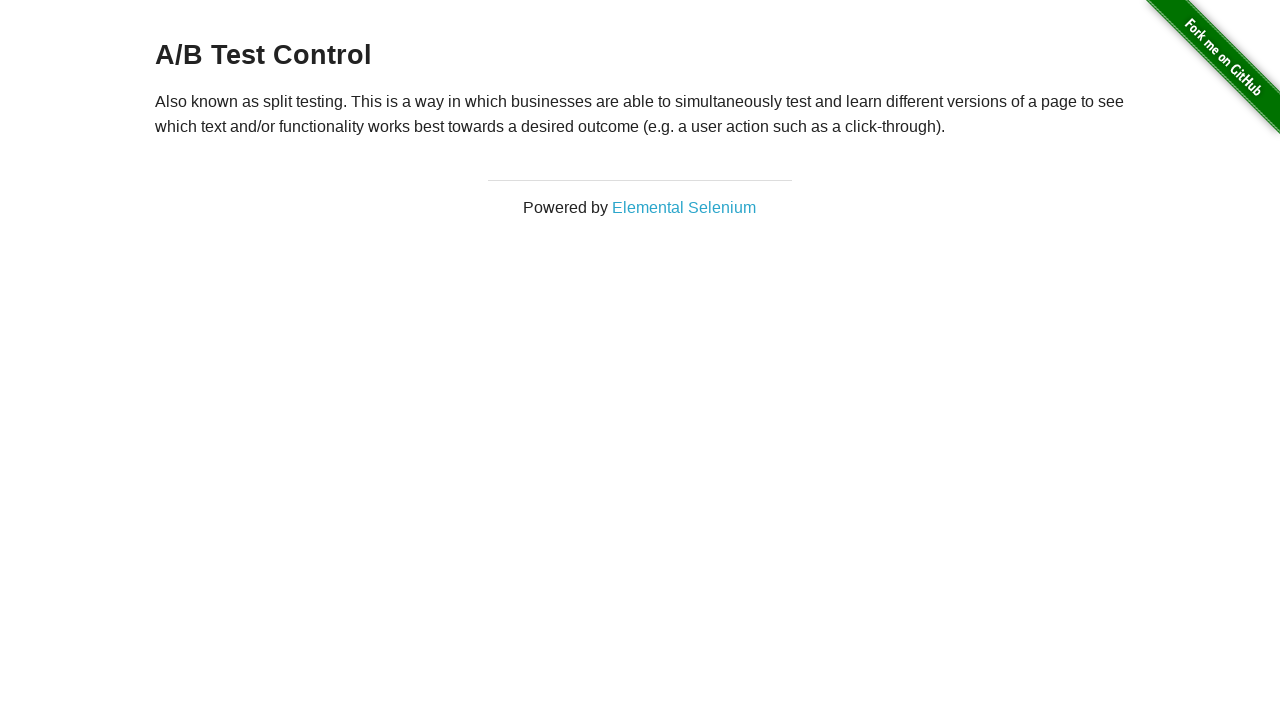

Navigated to A/B test page
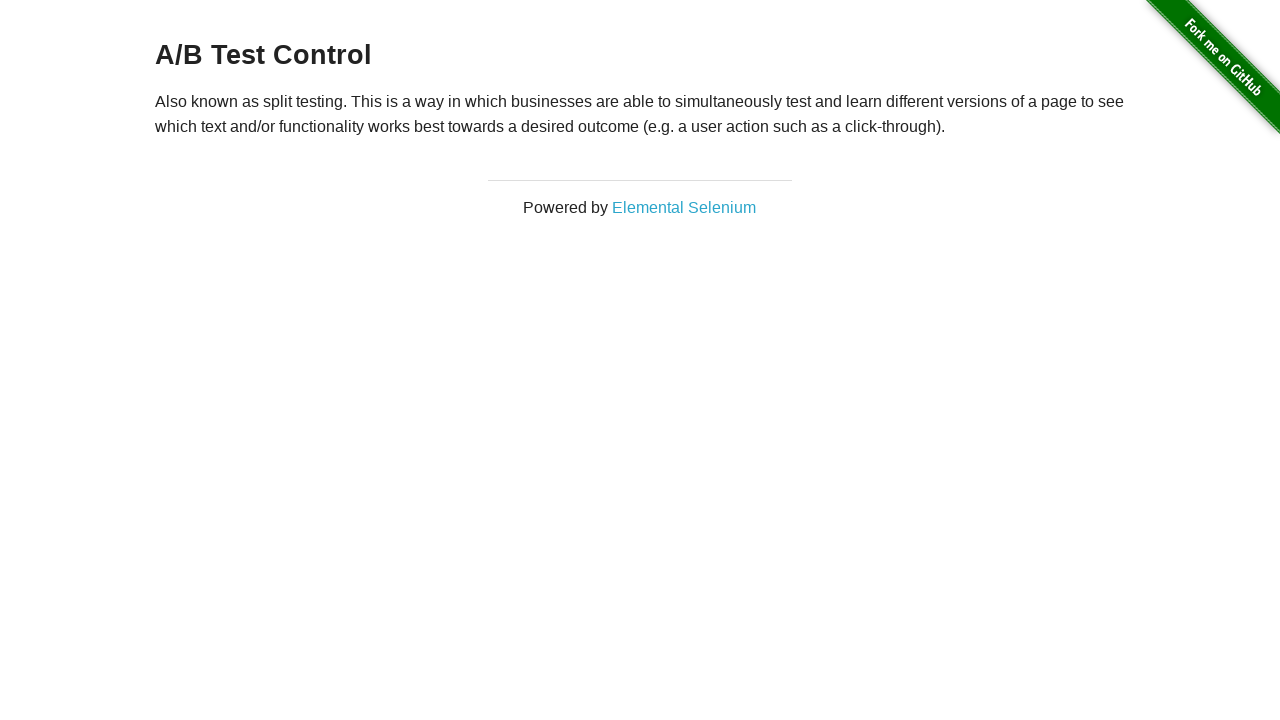

Retrieved heading text: 'A/B Test Control'
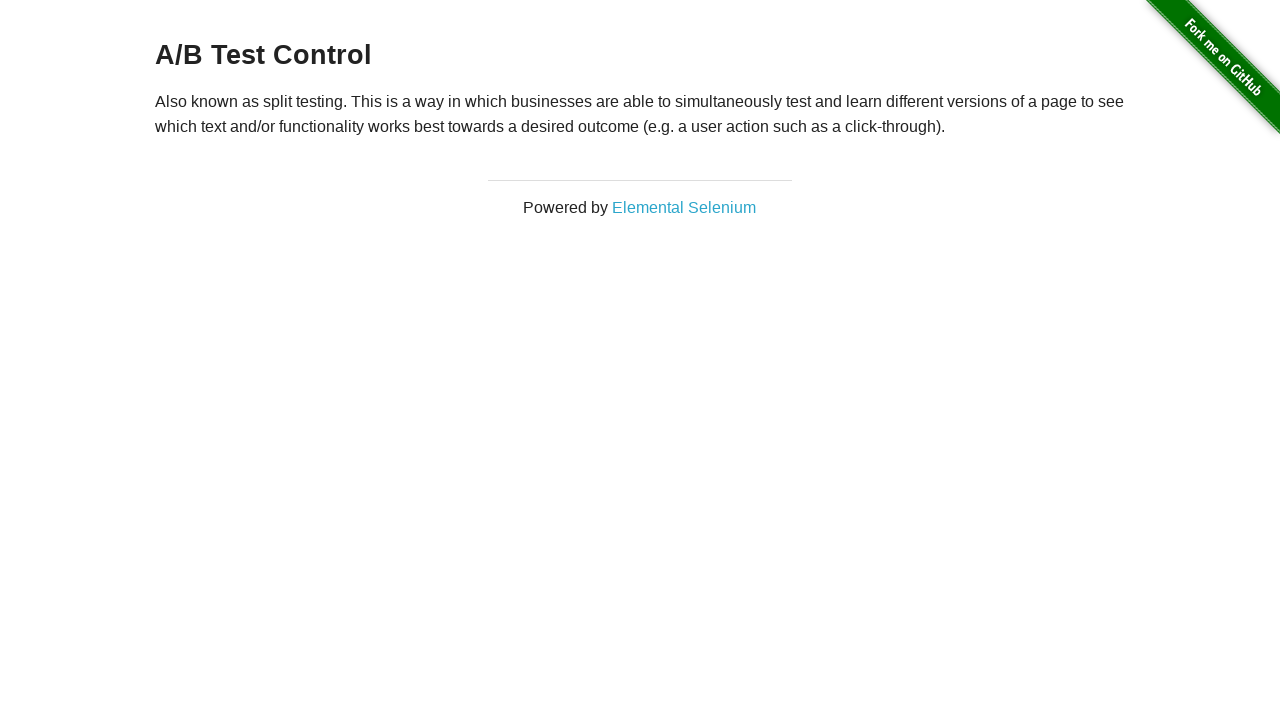

Added optimizelyOptOut cookie
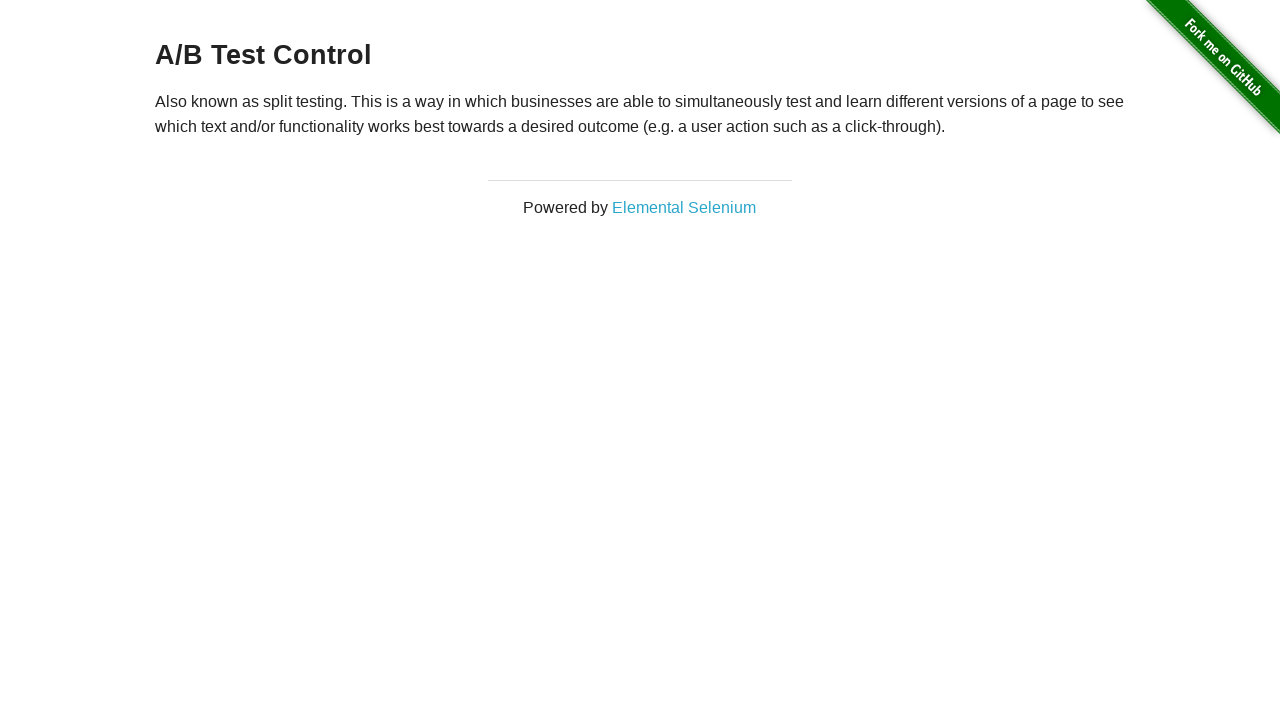

Reloaded page after adding opt-out cookie
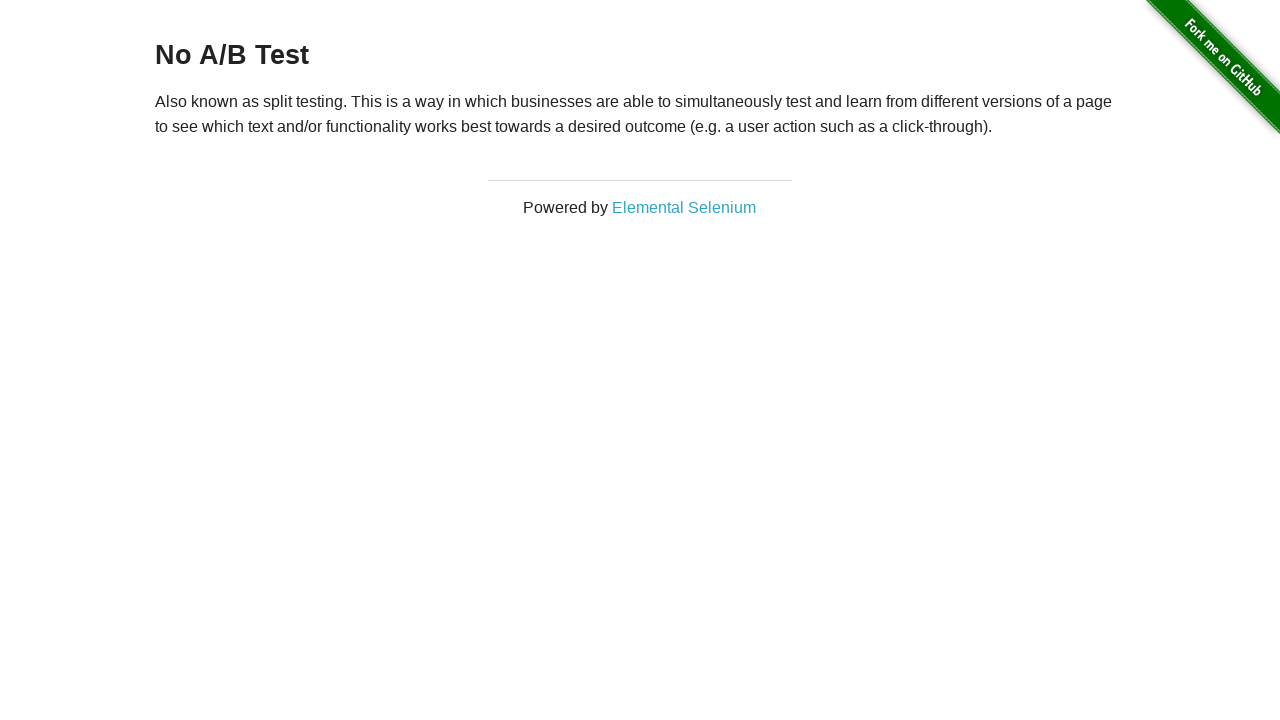

Waited for heading element to load
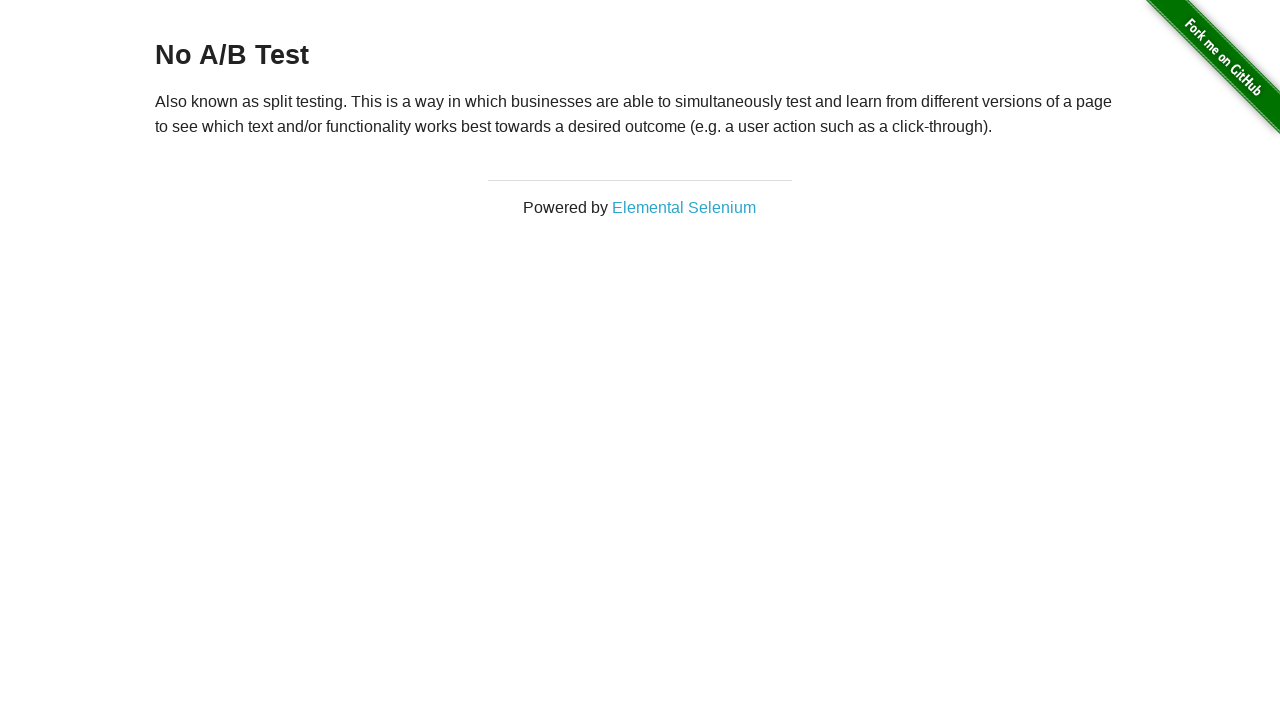

Retrieved final heading text: 'No A/B Test'
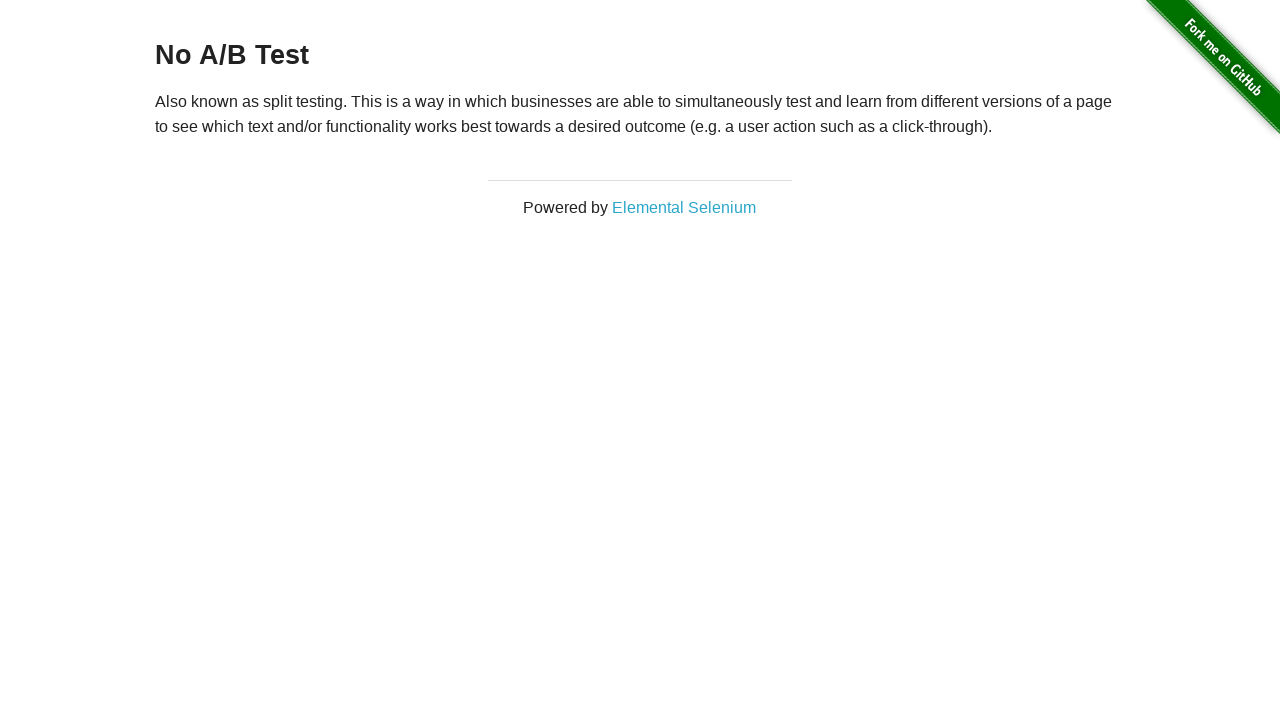

Verified that heading shows 'No A/B Test' - opt-out successful
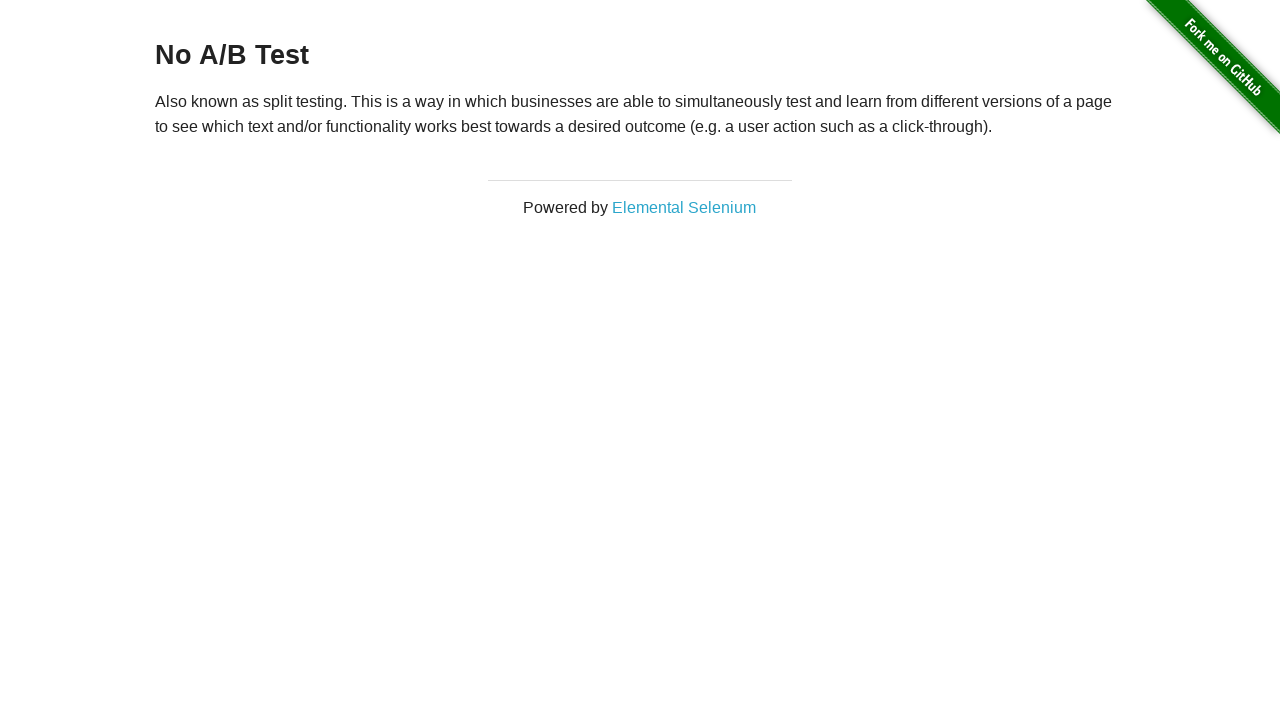

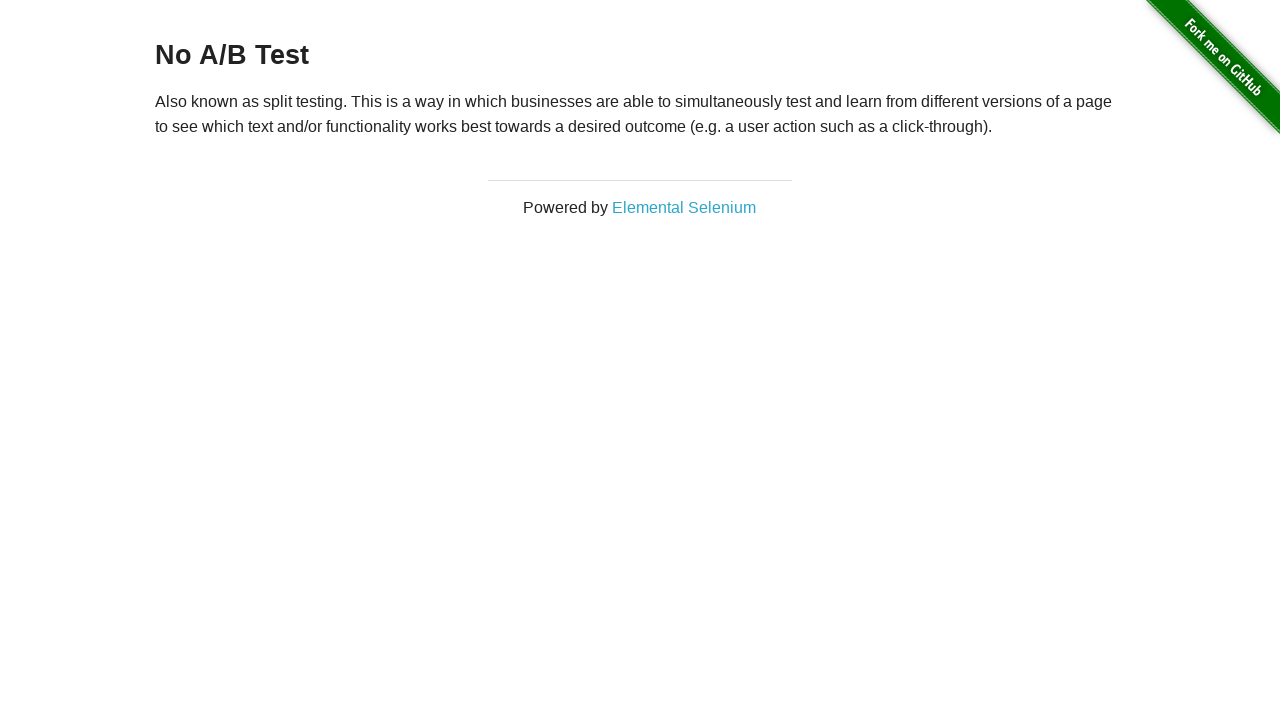